Tests the homepage title of Mount Sinai Health System website and demonstrates skip logic when title matches expected value

Starting URL: https://www.mountsinai.org/

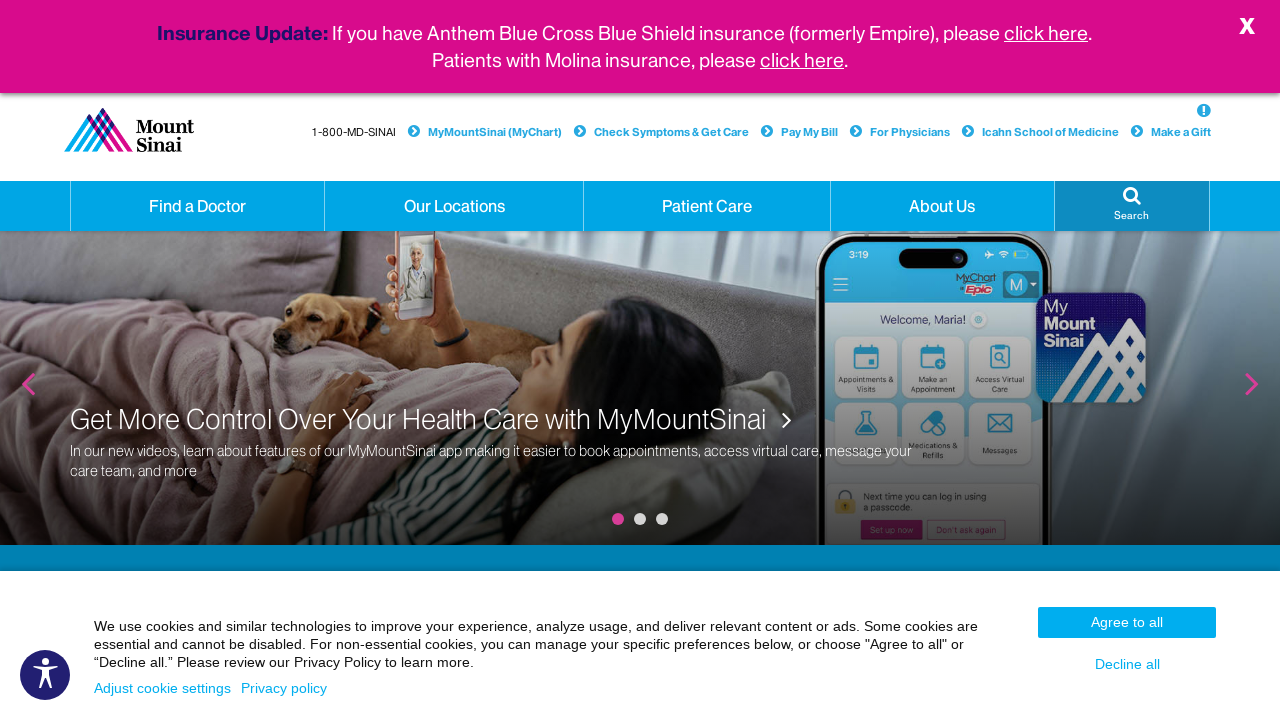

Waited for page to reach 'domcontentloaded' state
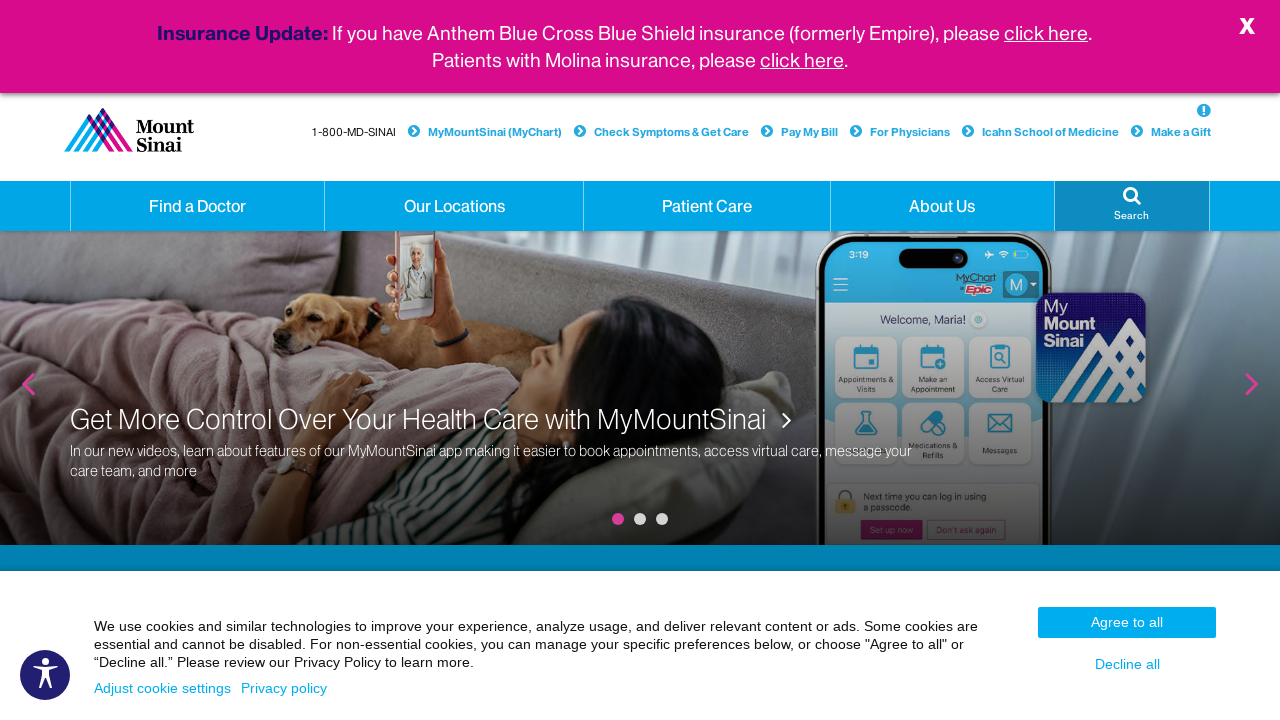

Retrieved page title: 'Mount Sinai Health System - New York City | Mount Sinai - New York'
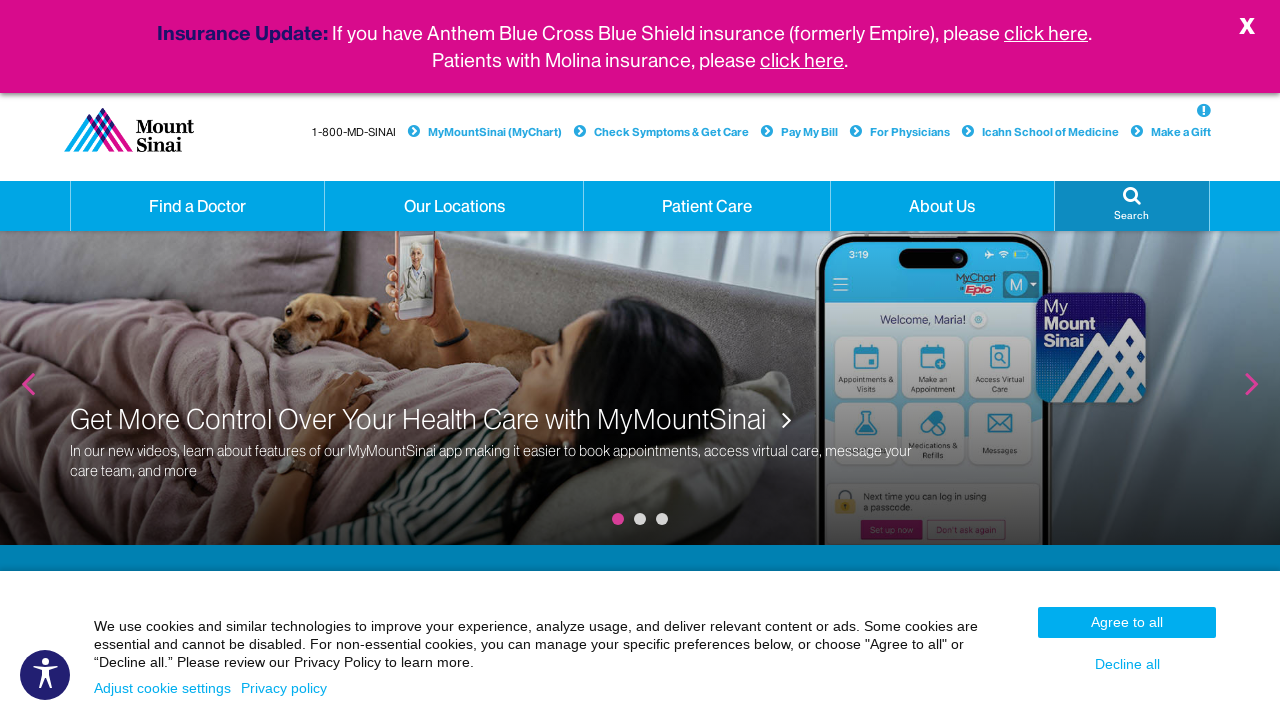

Page title matches expected value - test condition satisfied
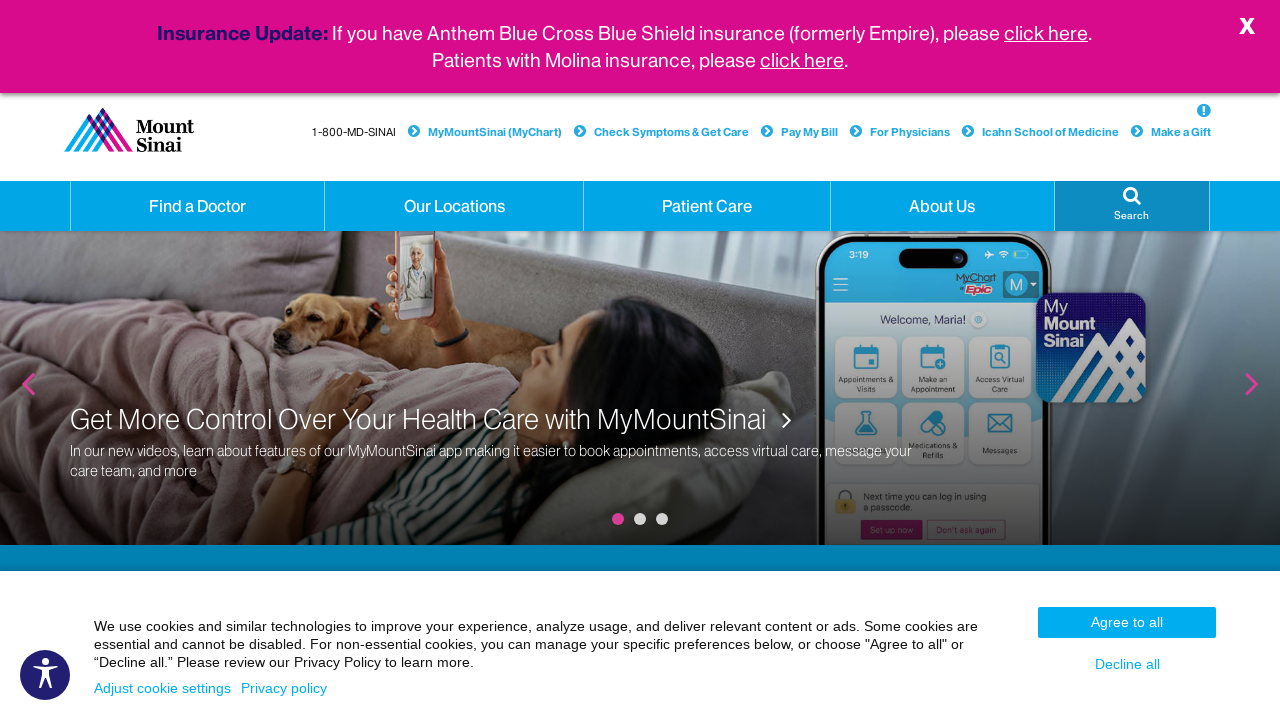

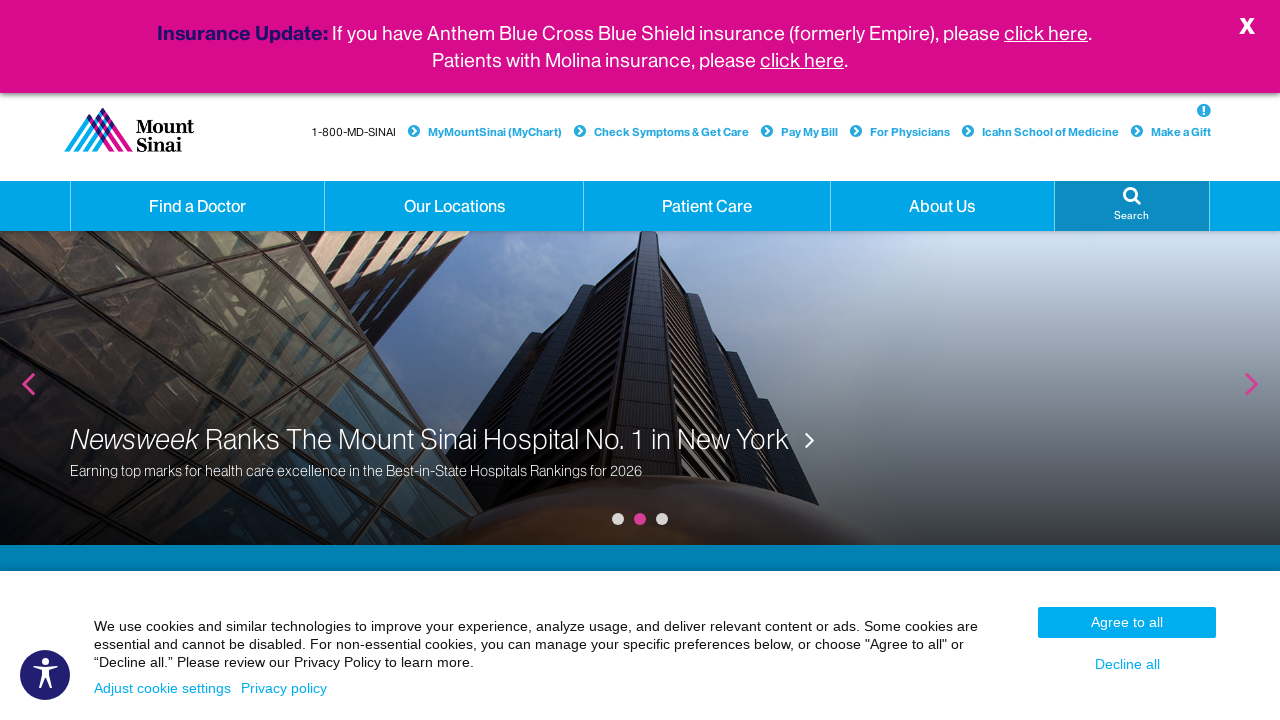